Tests editing a todo item by double-clicking, filling new text, and pressing Enter.

Starting URL: https://demo.playwright.dev/todomvc

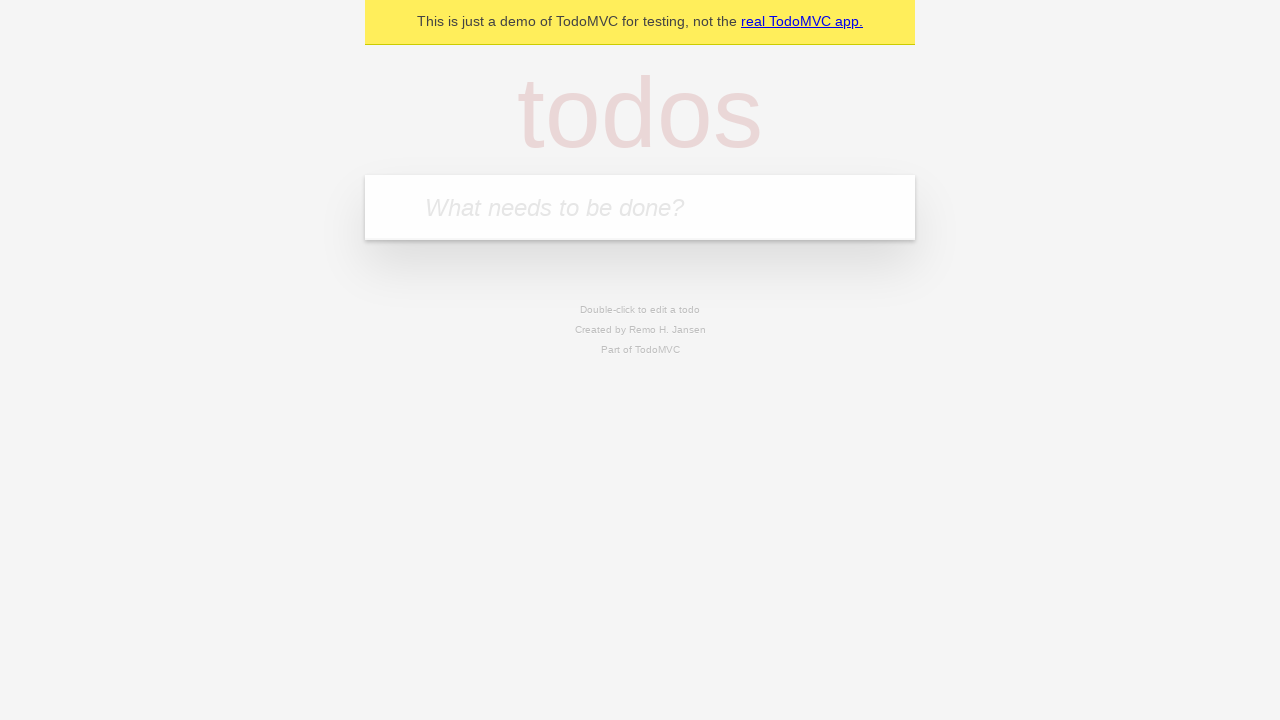

Filled new todo field with 'buy some cheese' on internal:attr=[placeholder="What needs to be done?"i]
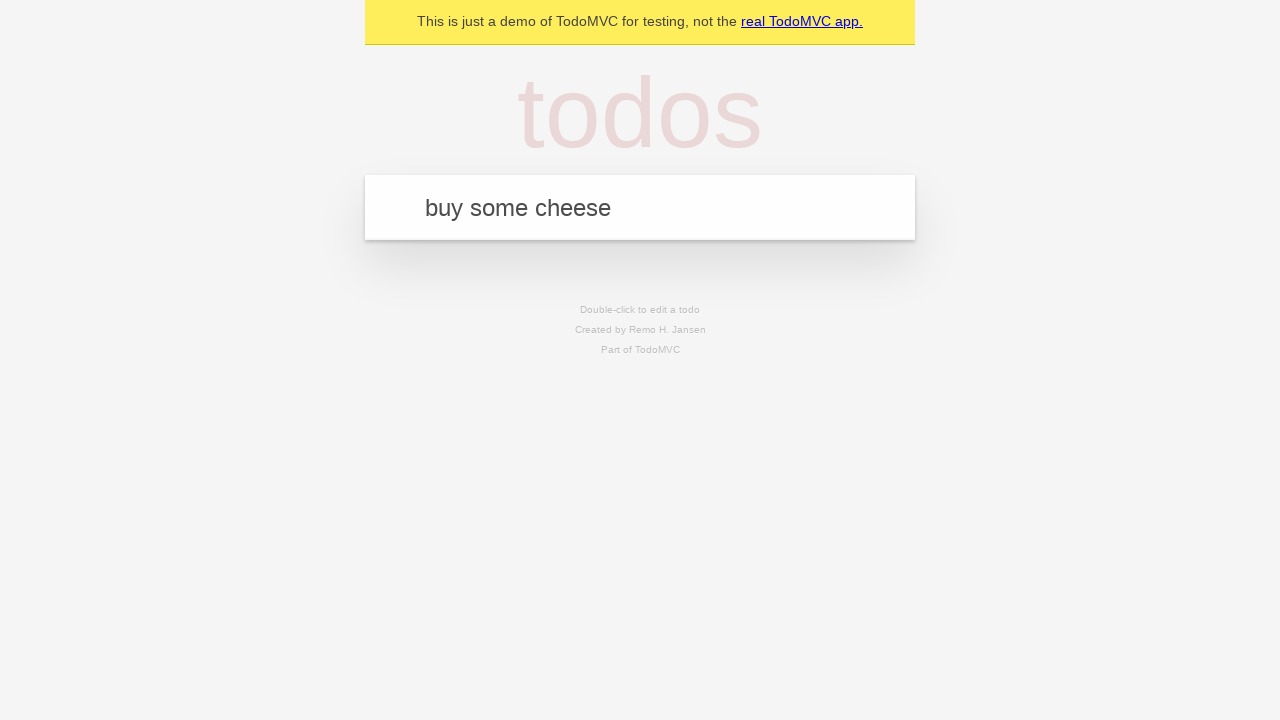

Pressed Enter to create todo 'buy some cheese' on internal:attr=[placeholder="What needs to be done?"i]
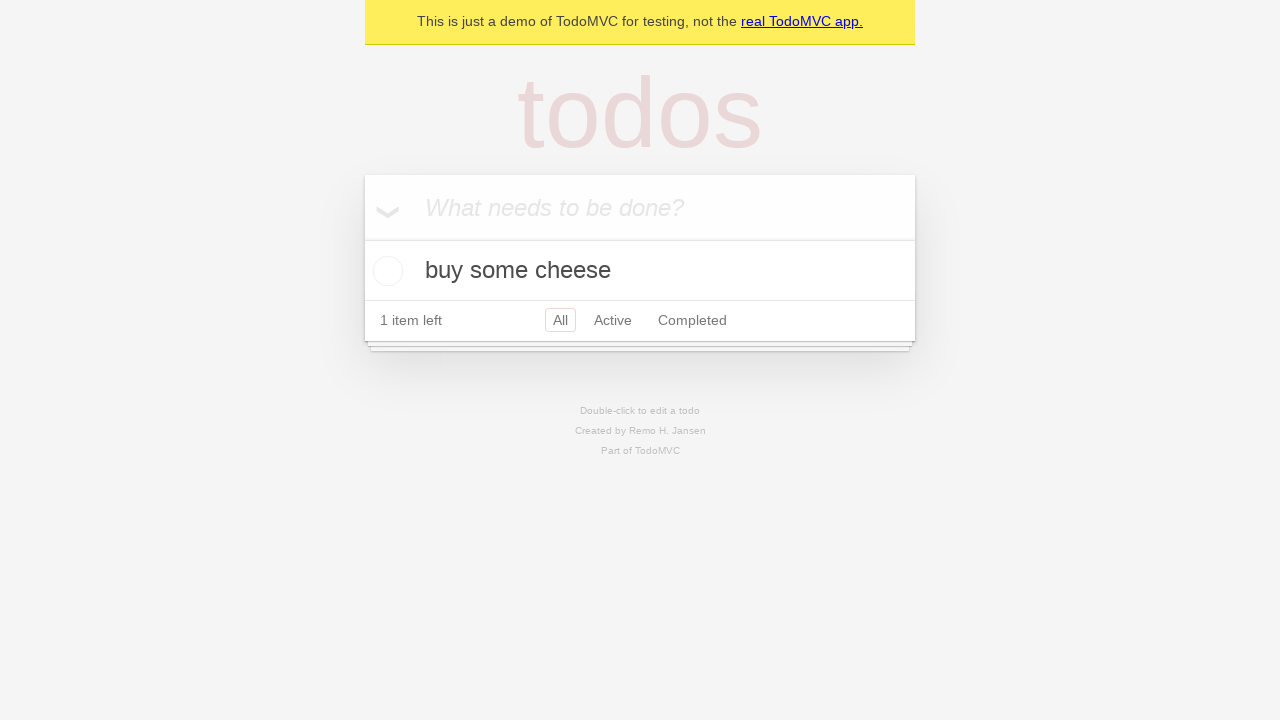

Filled new todo field with 'feed the cat' on internal:attr=[placeholder="What needs to be done?"i]
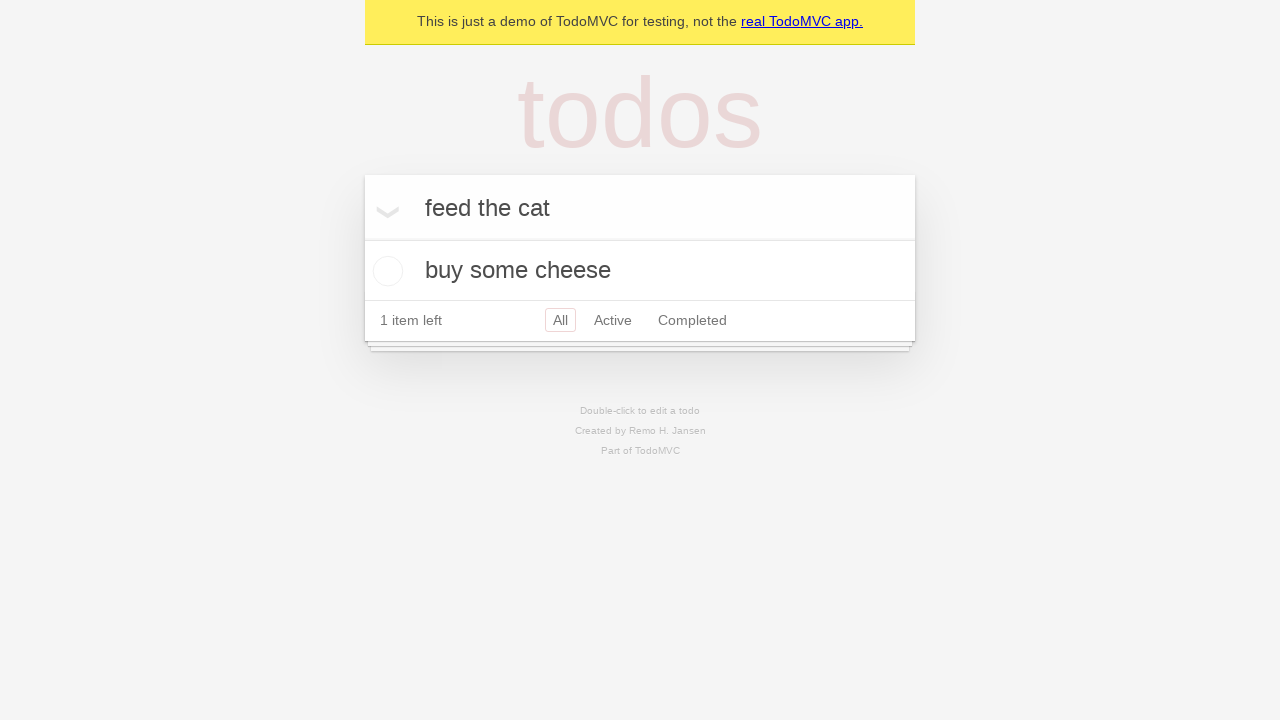

Pressed Enter to create todo 'feed the cat' on internal:attr=[placeholder="What needs to be done?"i]
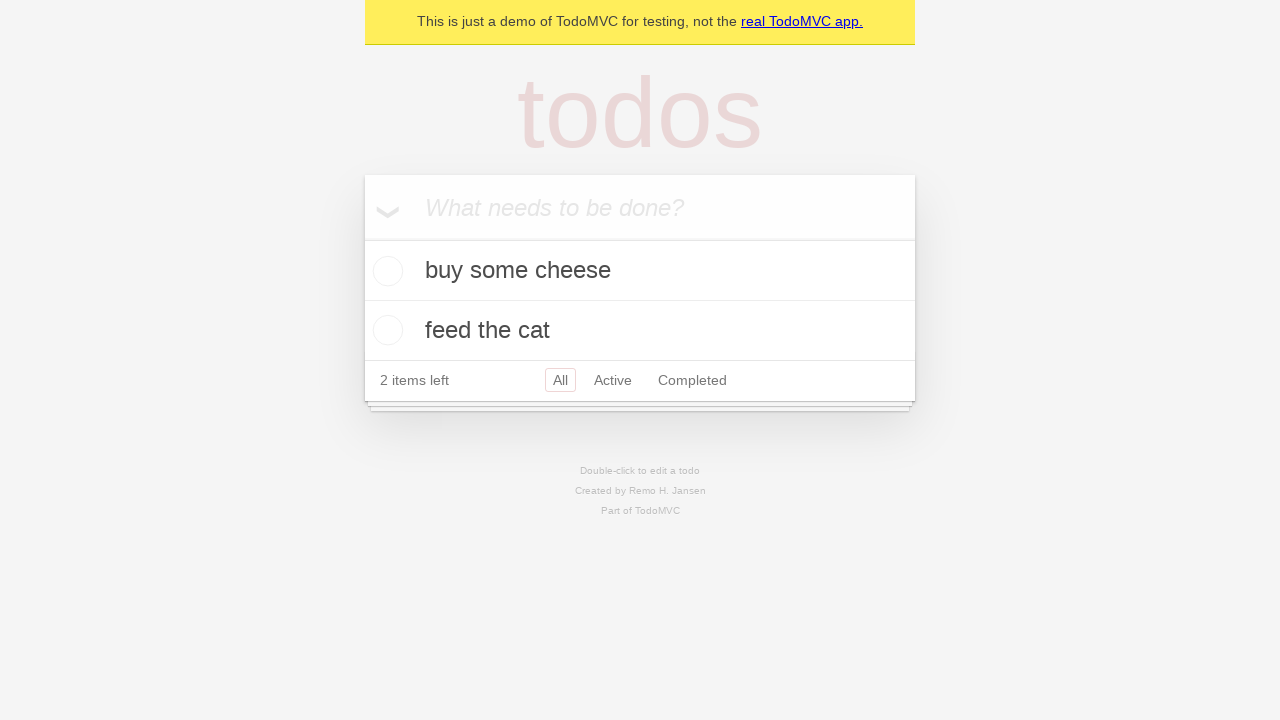

Filled new todo field with 'book a doctors appointment' on internal:attr=[placeholder="What needs to be done?"i]
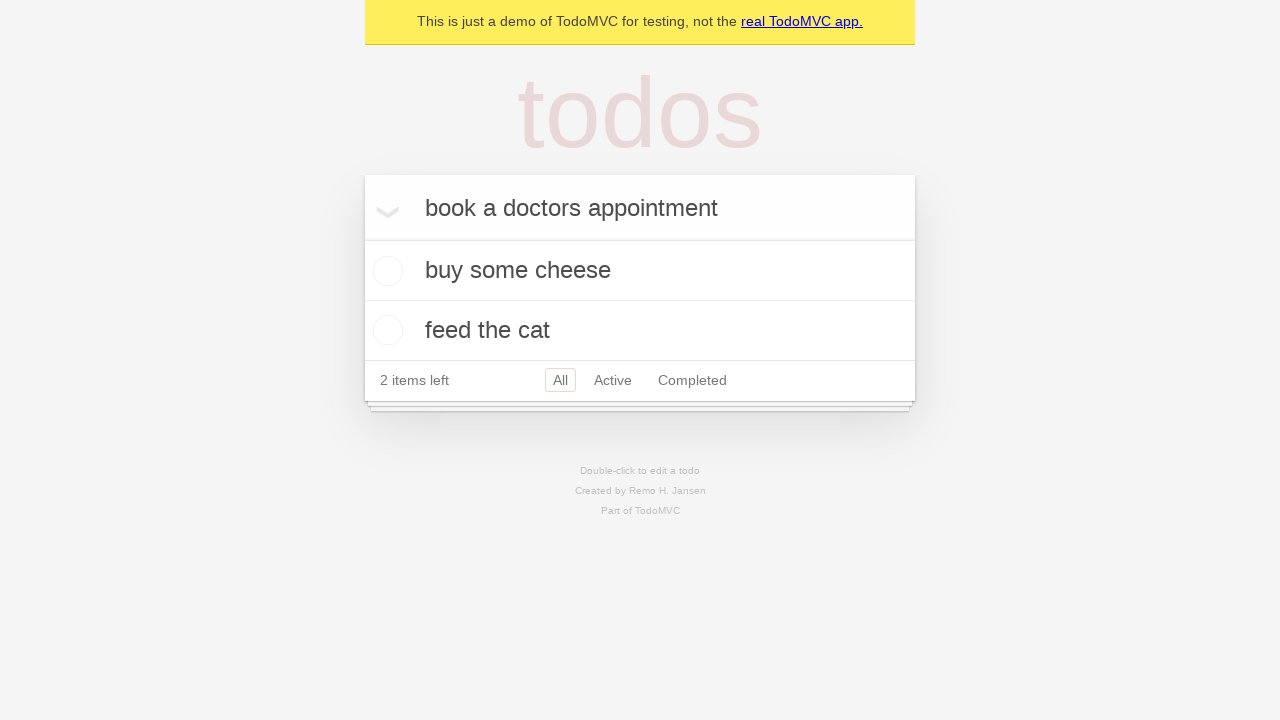

Pressed Enter to create todo 'book a doctors appointment' on internal:attr=[placeholder="What needs to be done?"i]
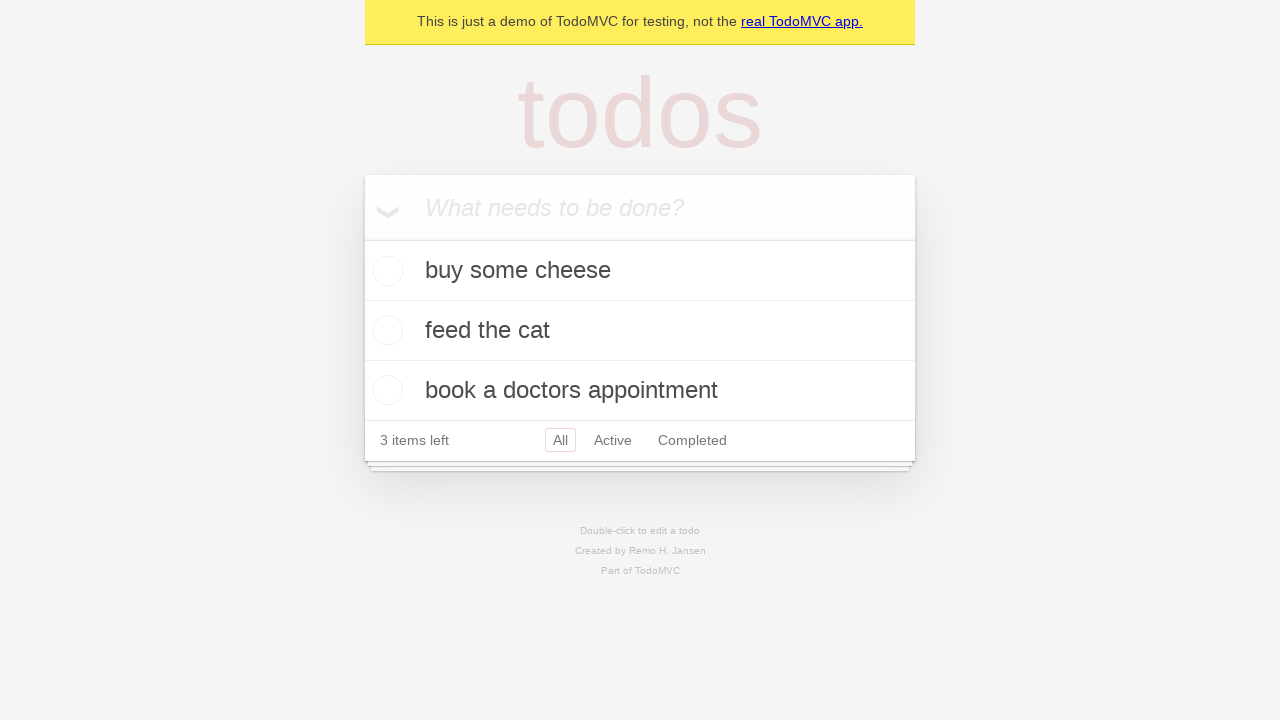

Located all todo items
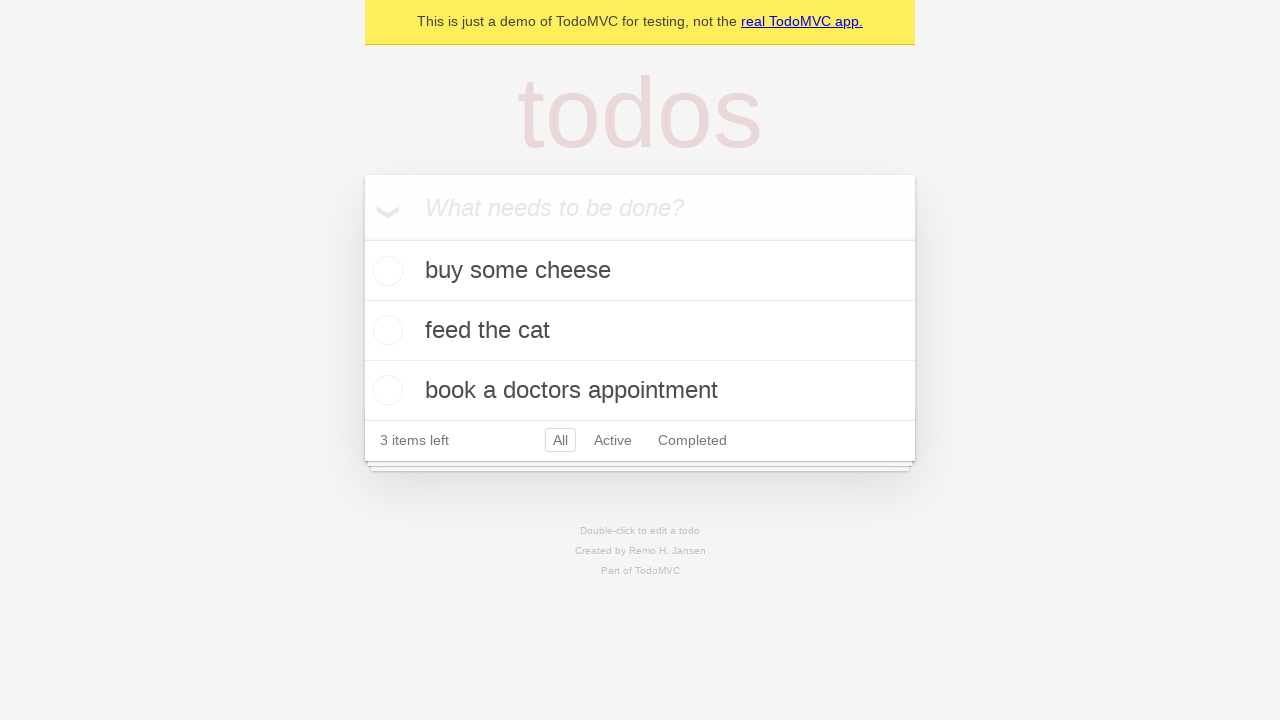

Selected the second todo item
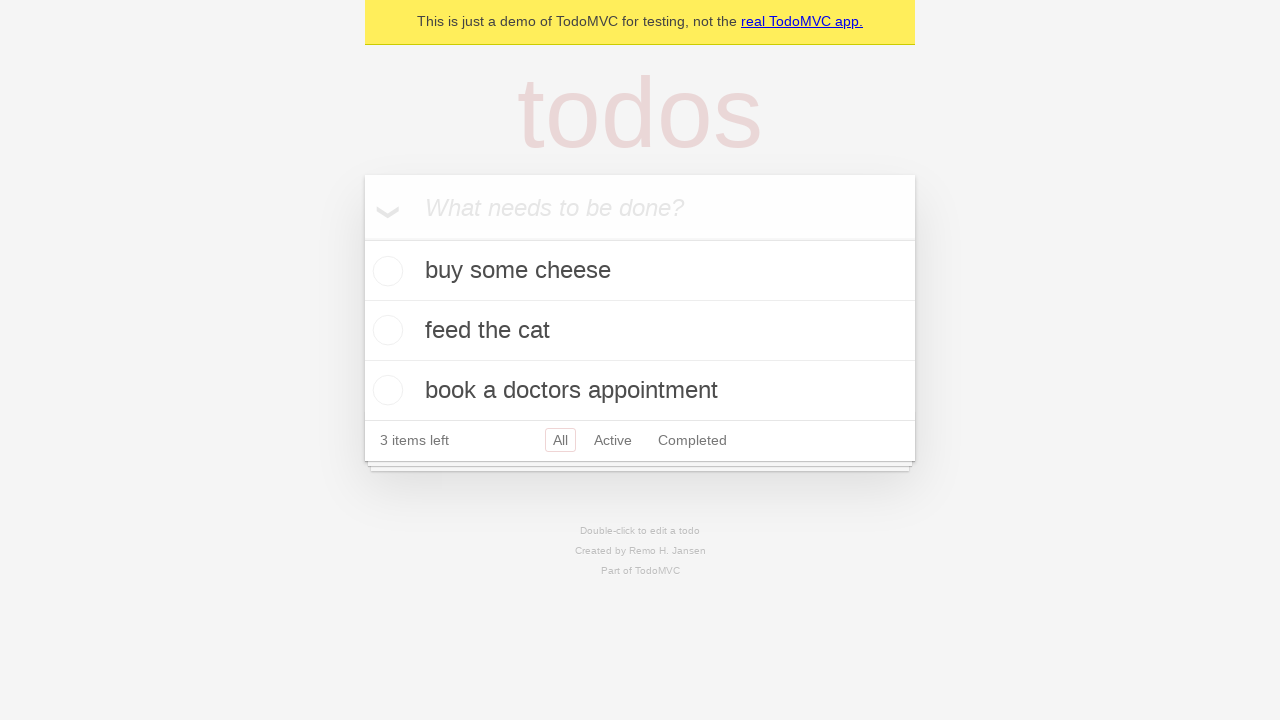

Double-clicked the second todo item to enter edit mode at (640, 331) on internal:testid=[data-testid="todo-item"s] >> nth=1
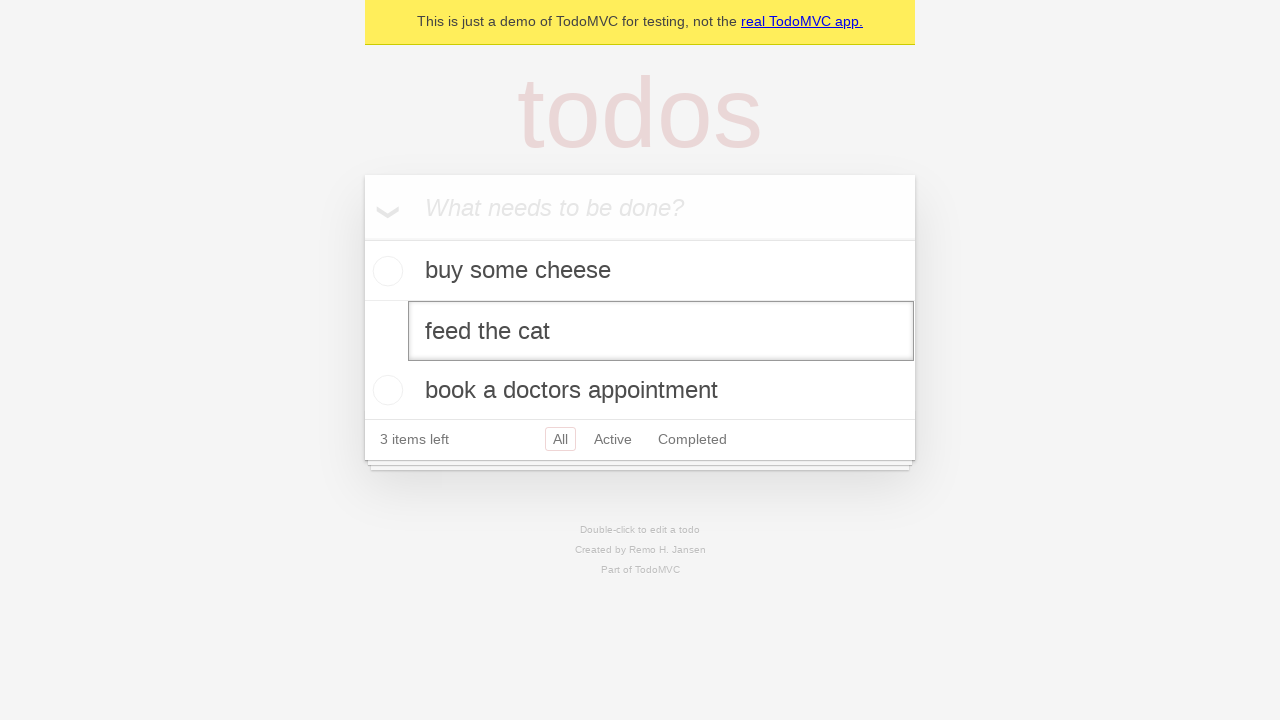

Filled edit textbox with 'buy some sausages' on internal:testid=[data-testid="todo-item"s] >> nth=1 >> internal:role=textbox[nam
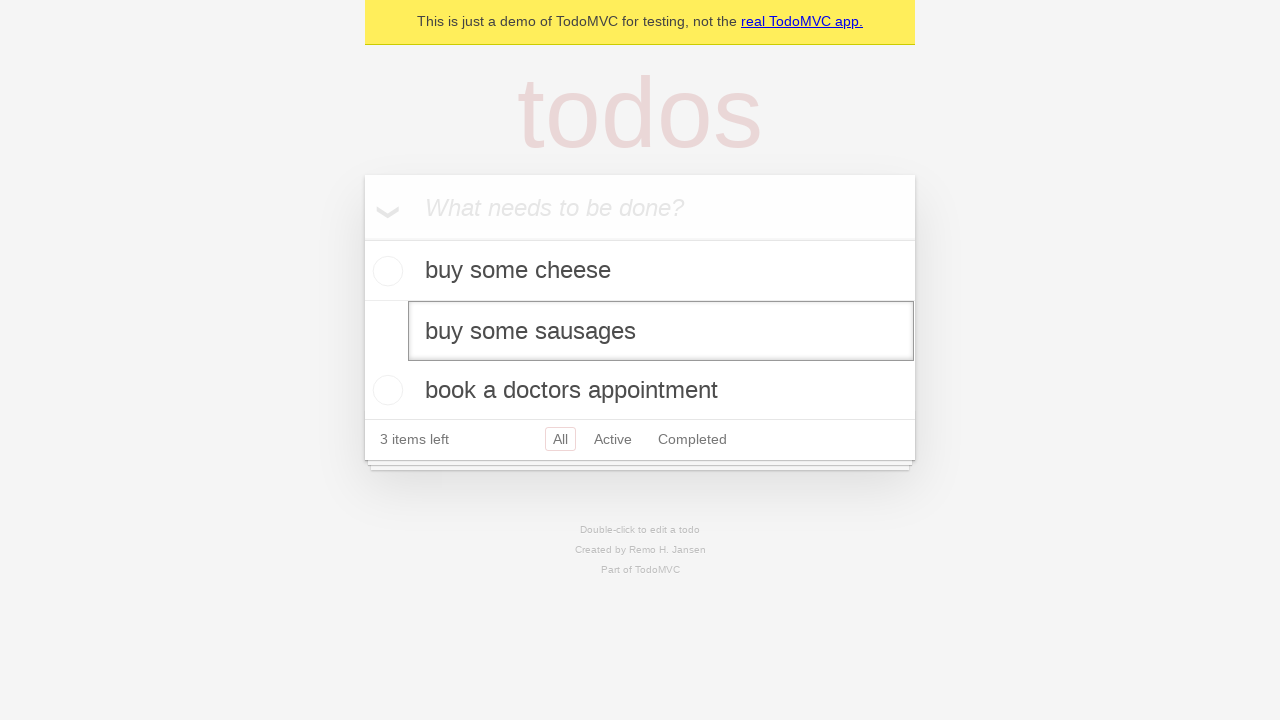

Pressed Enter to confirm the edited todo item on internal:testid=[data-testid="todo-item"s] >> nth=1 >> internal:role=textbox[nam
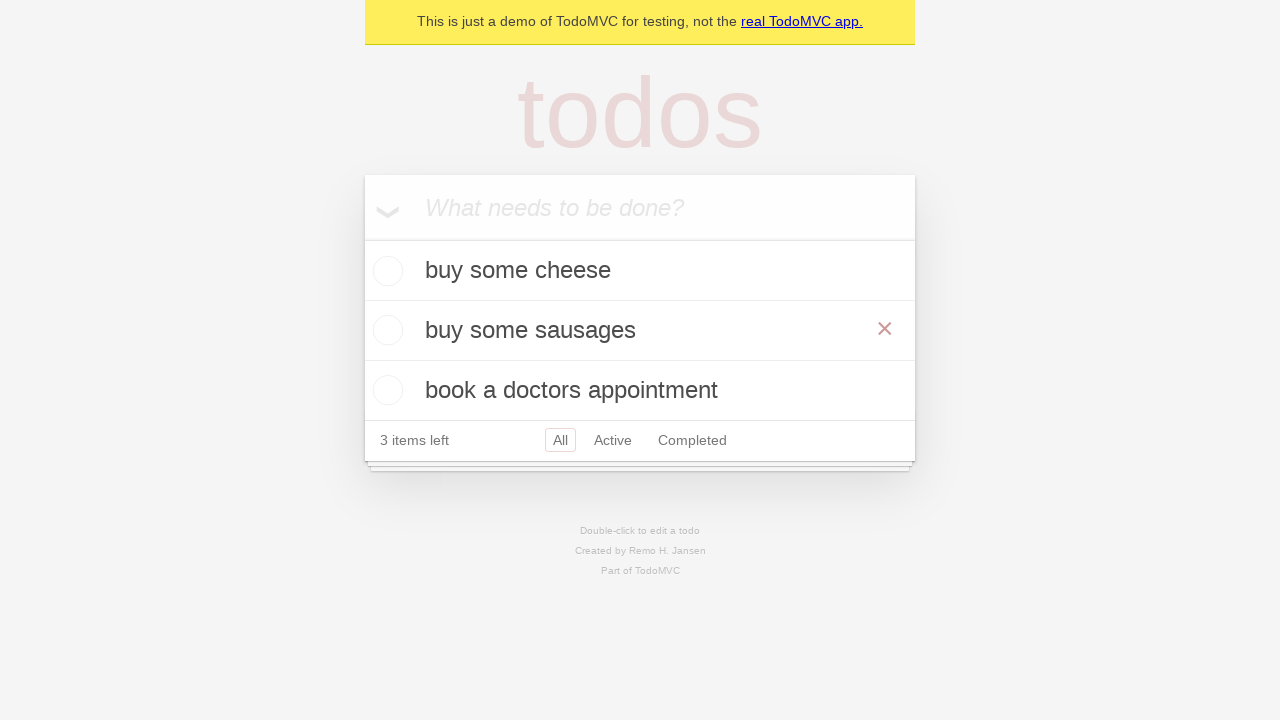

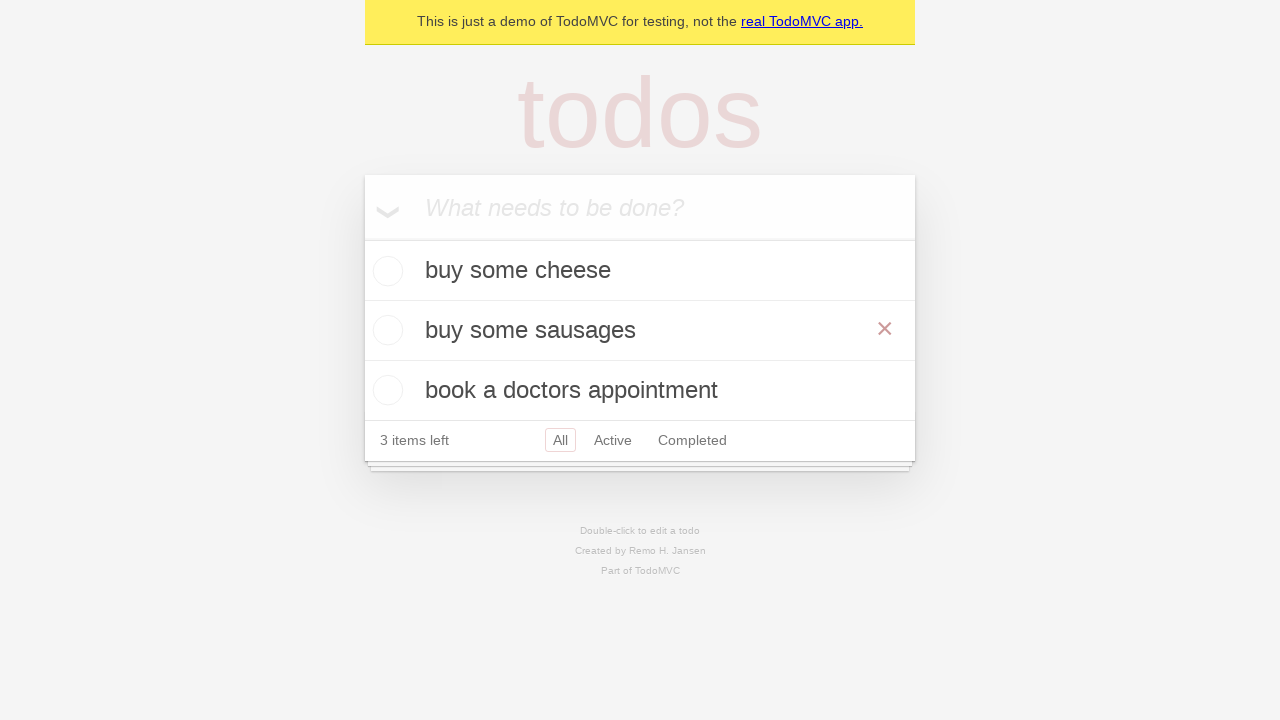